Clicks on the contact link and verifies the URL changes to include the contact anchor

Starting URL: https://www.polimbing.dev

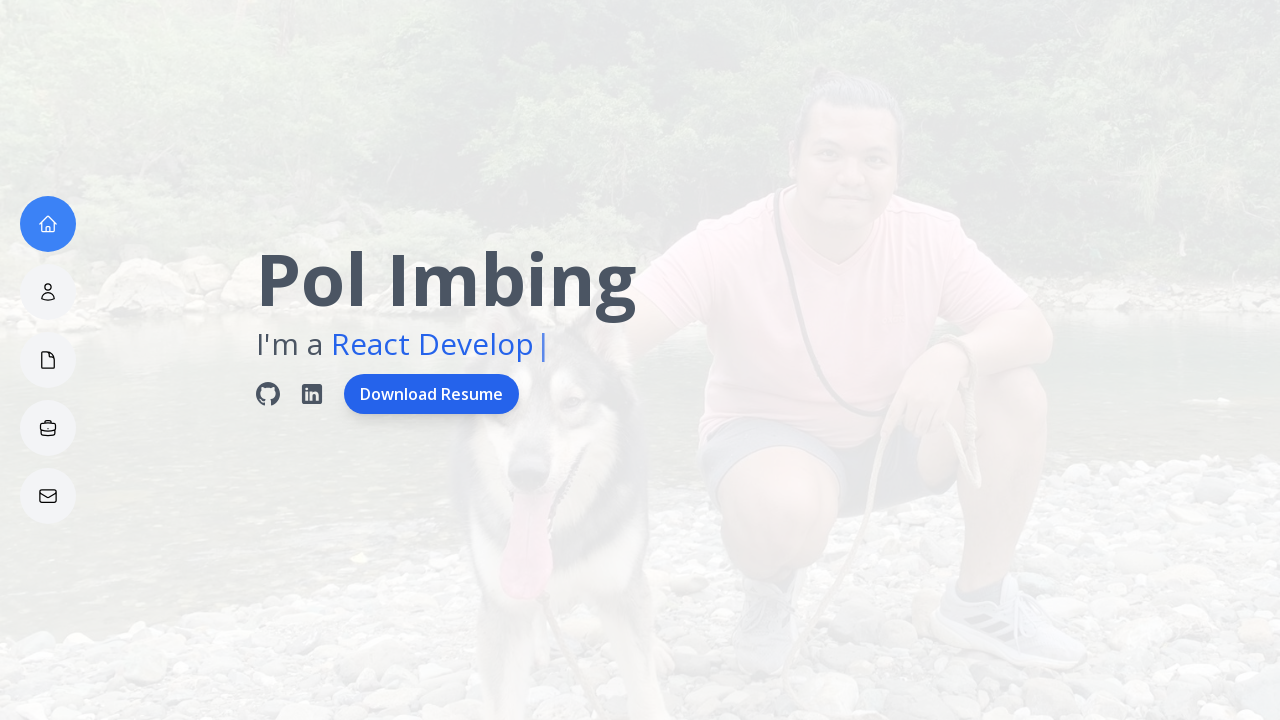

Clicked on contact link at (48, 496) on a[href="#contact"]
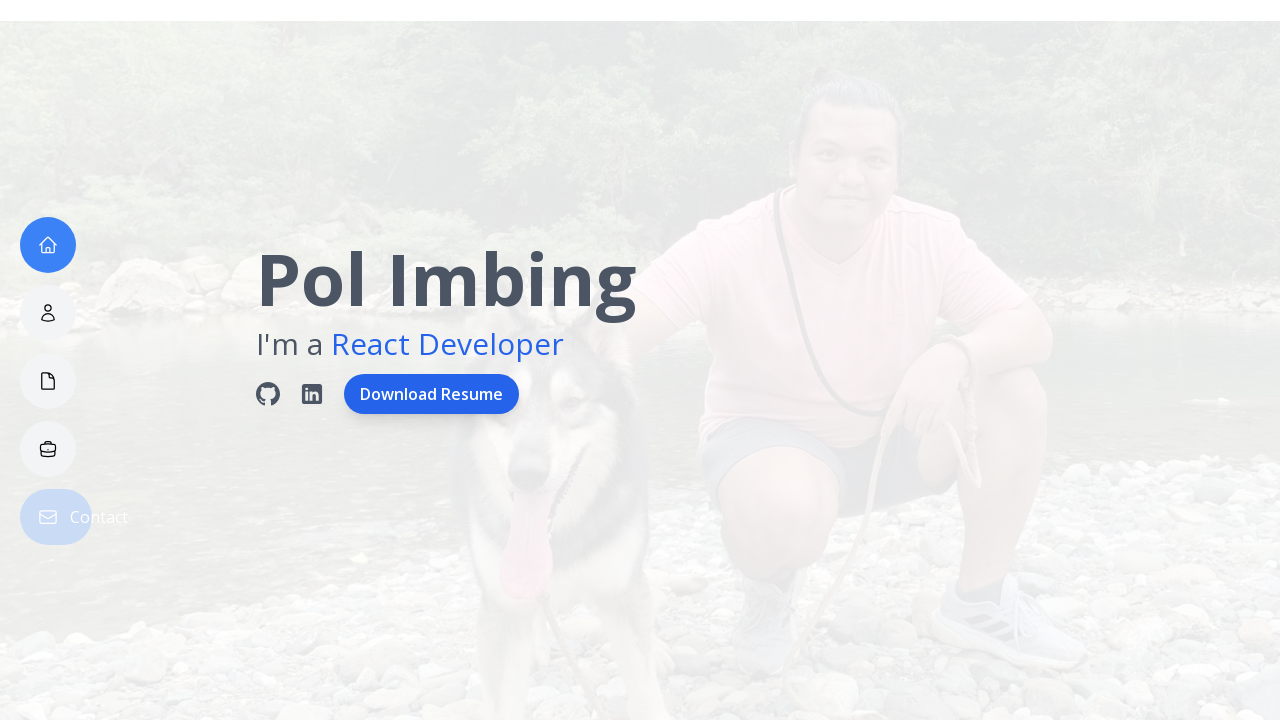

Retrieved current URL from page
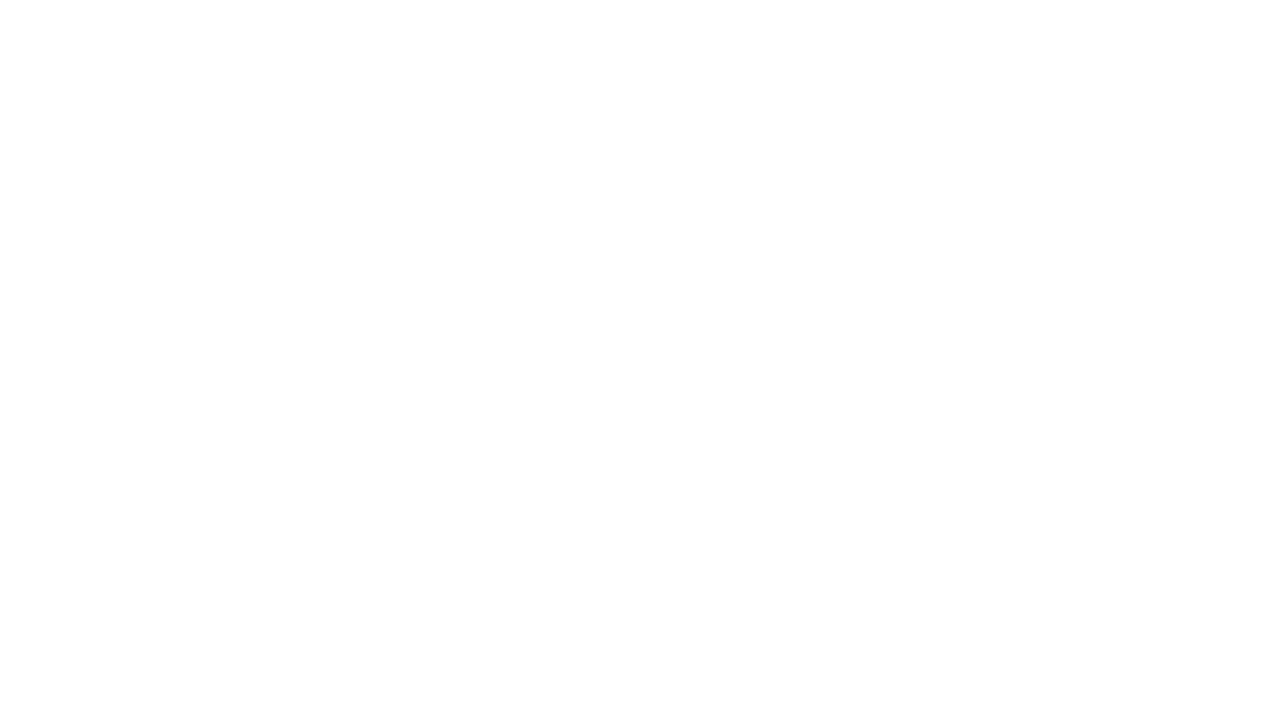

Set expected URL to https://www.polimbing.dev/#contact
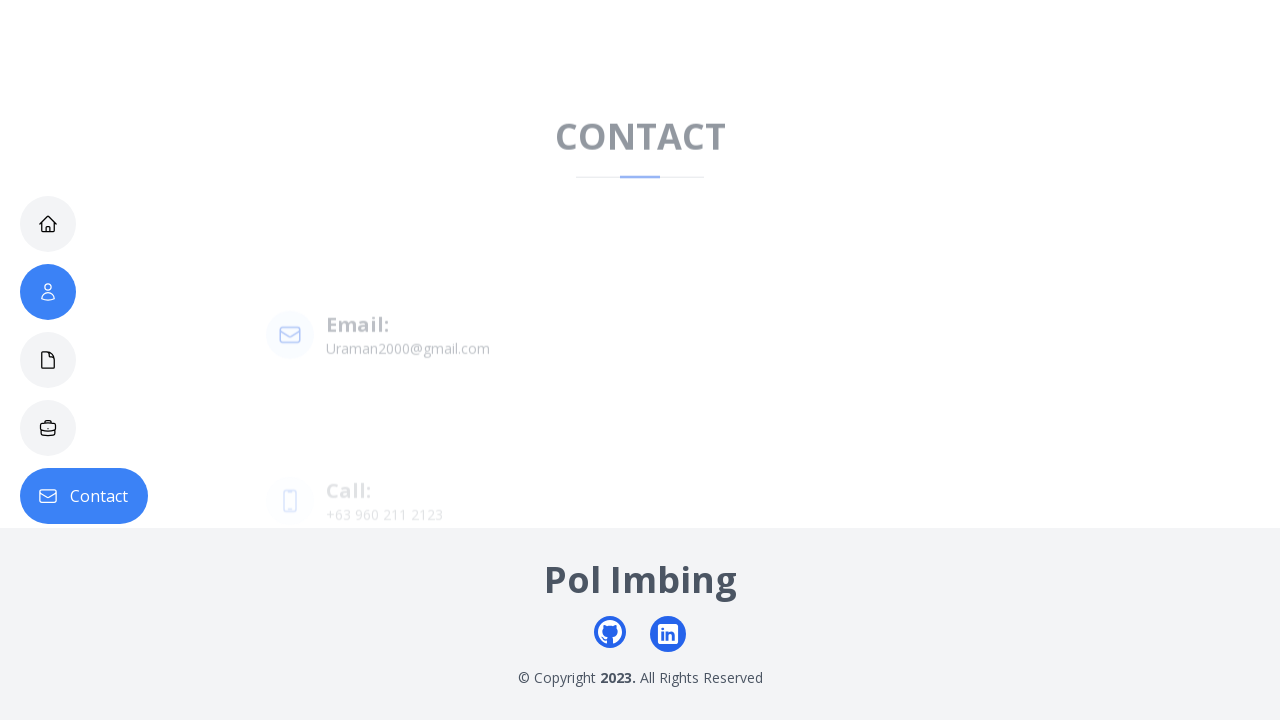

Verified URL changed to contact anchor
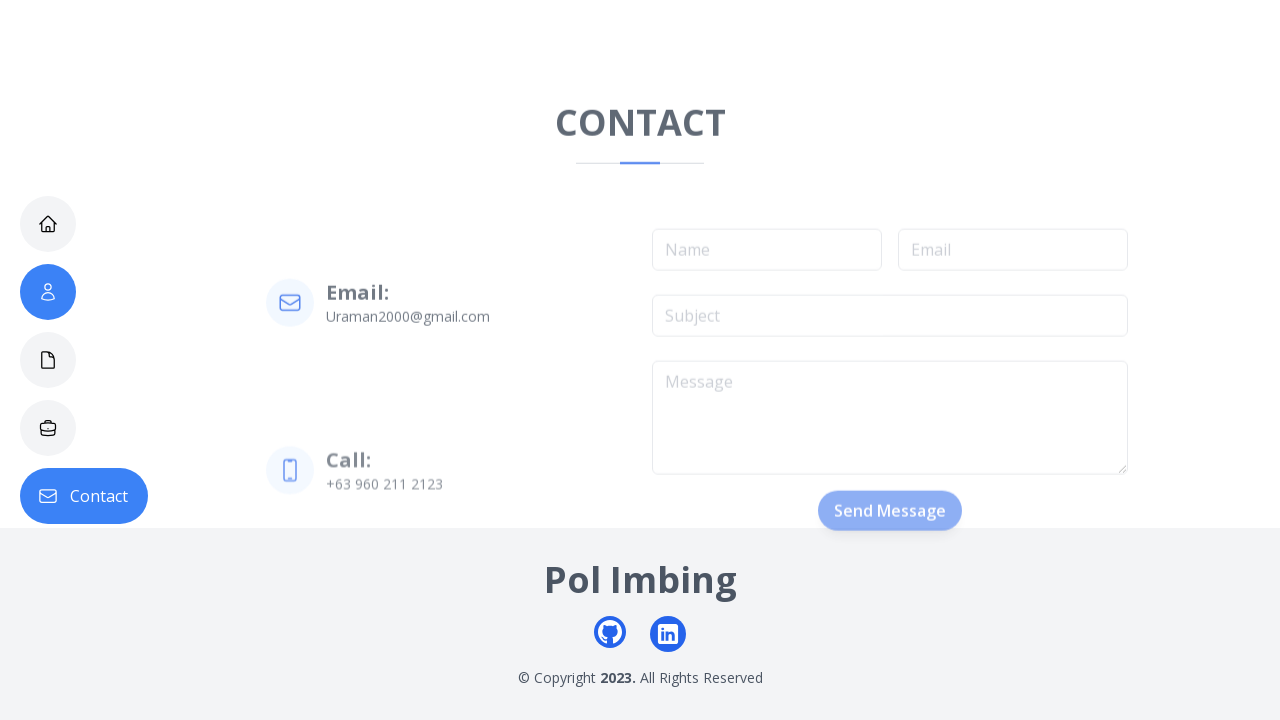

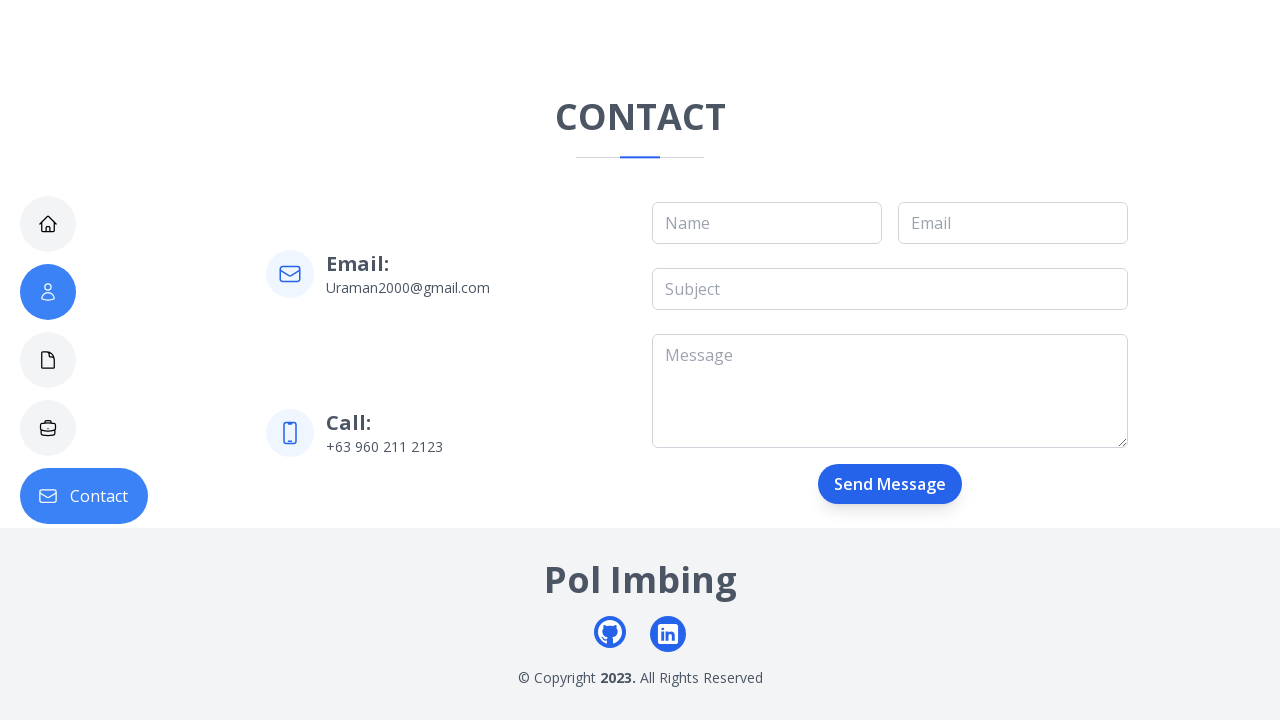